Tests explicit wait functionality by clicking a "Click me!" button and waiting for delayed text to appear in an element after approximately 5 seconds.

Starting URL: https://qavbox.github.io/demo/delay/

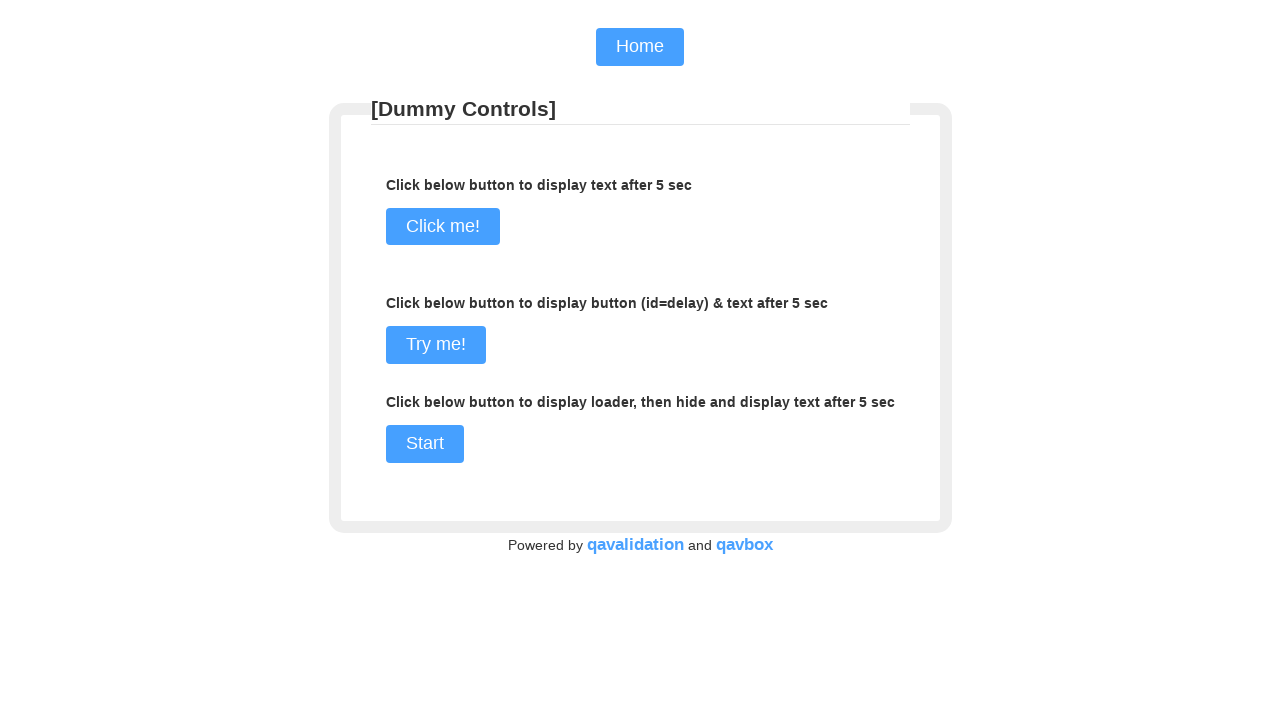

Clicked 'Click me!' button to trigger delayed content at (442, 227) on input[value$='Click me!']
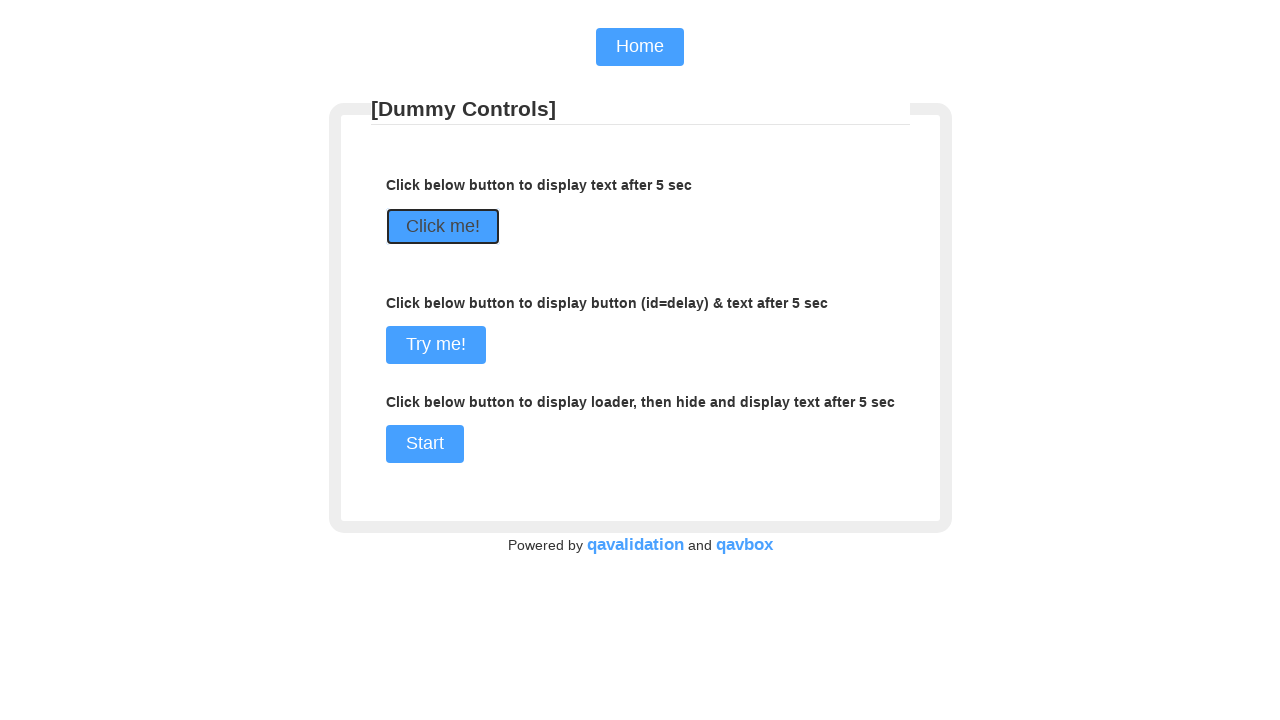

Waited for delayed text element (h2#two) to appear with 7 second timeout
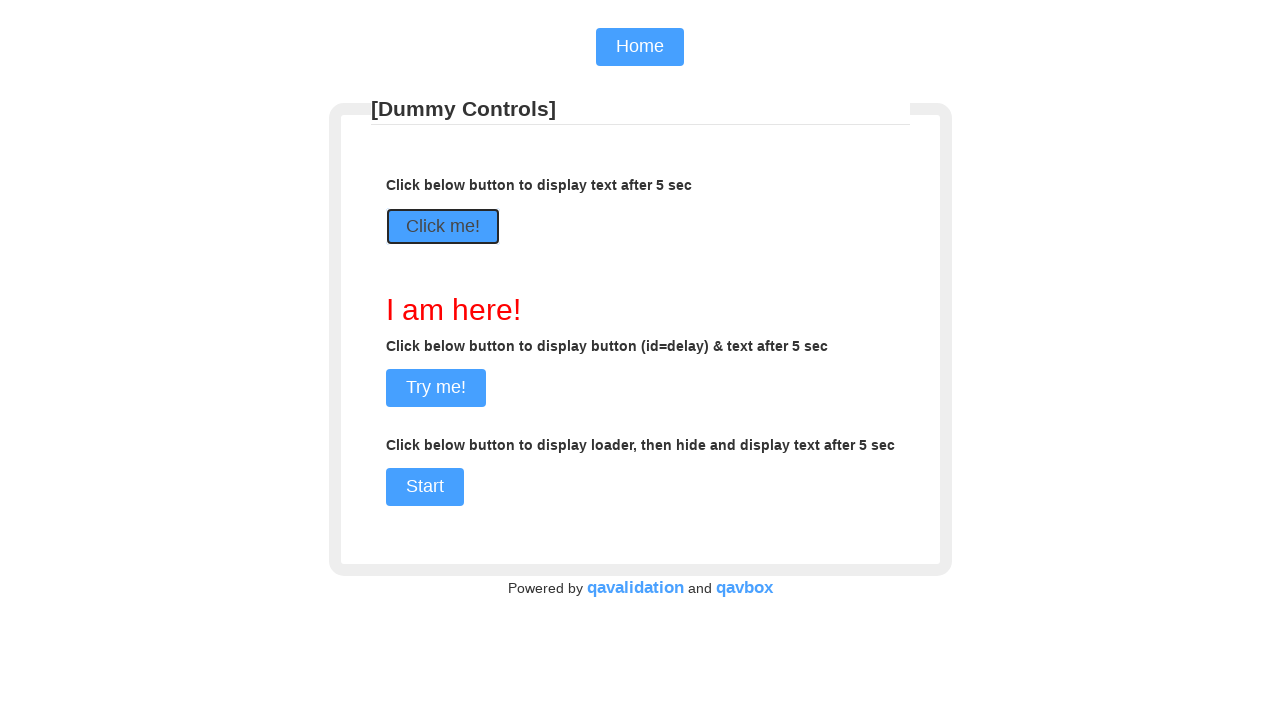

Confirmed delayed text element is visible
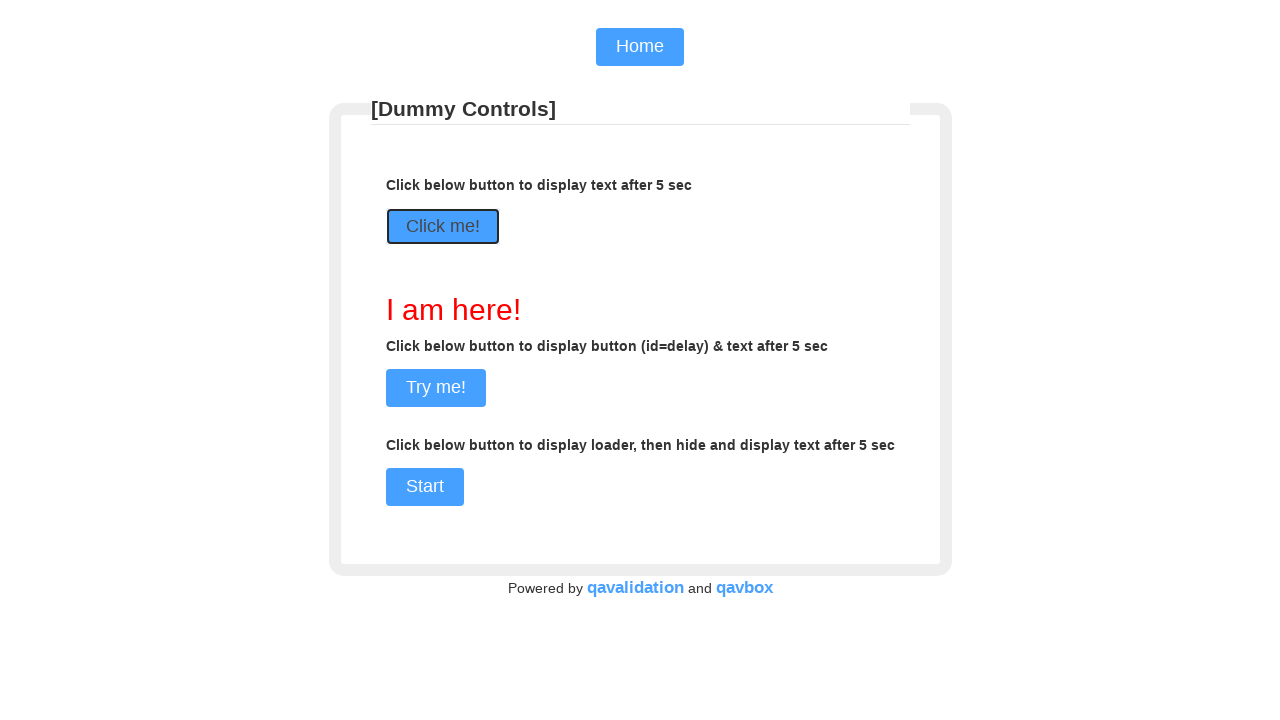

Retrieved delayed text content: 'I am here!'
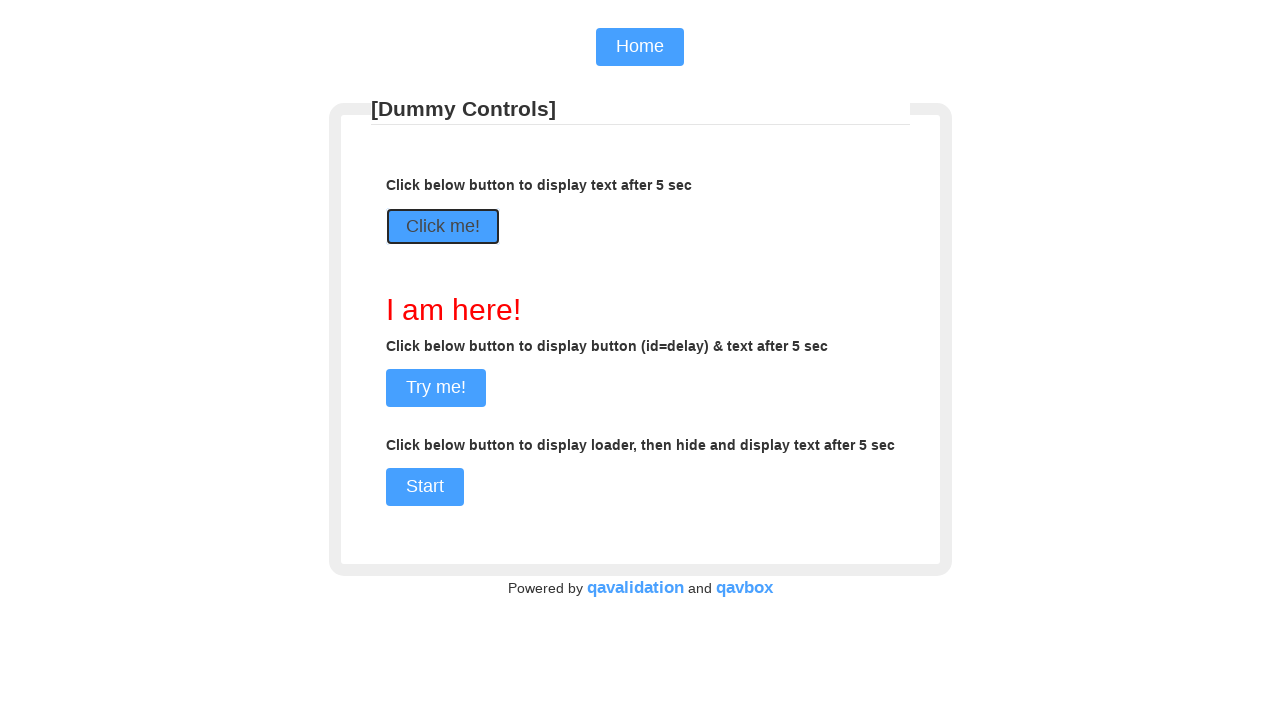

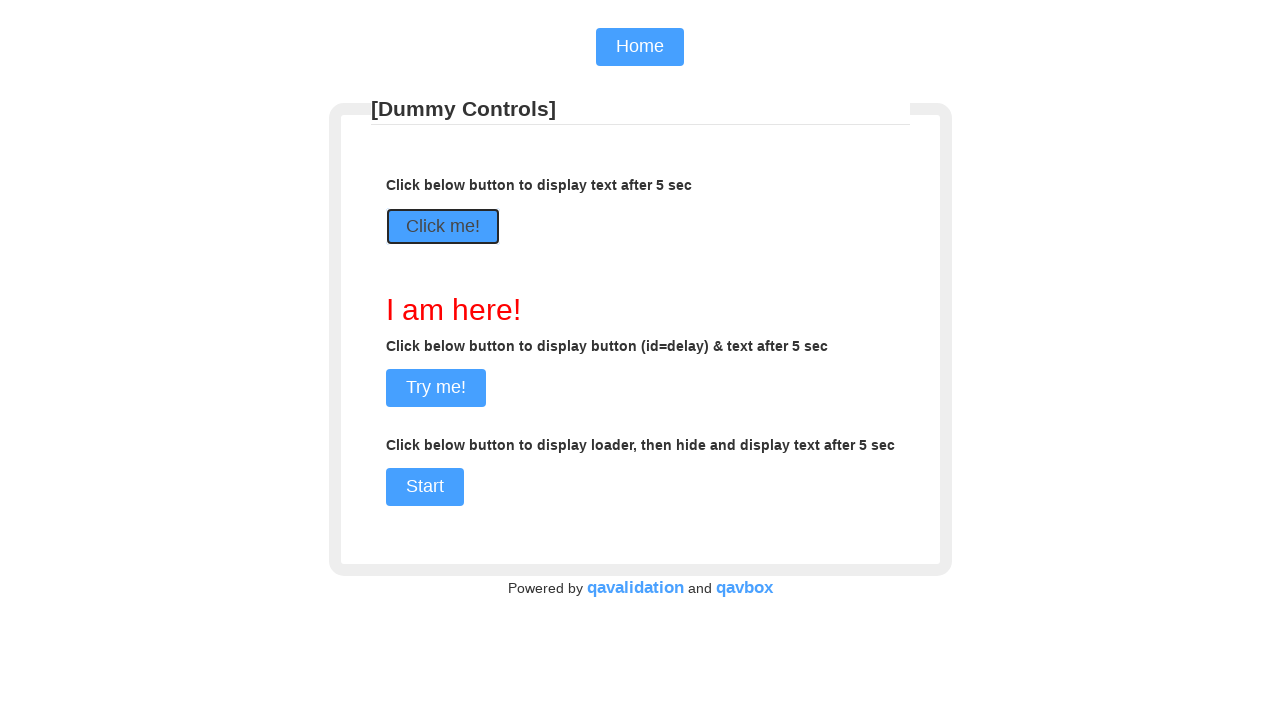